Tests calculator multiplication functionality by entering 423 × 525 and verifying the result

Starting URL: https://www.calculator.net/

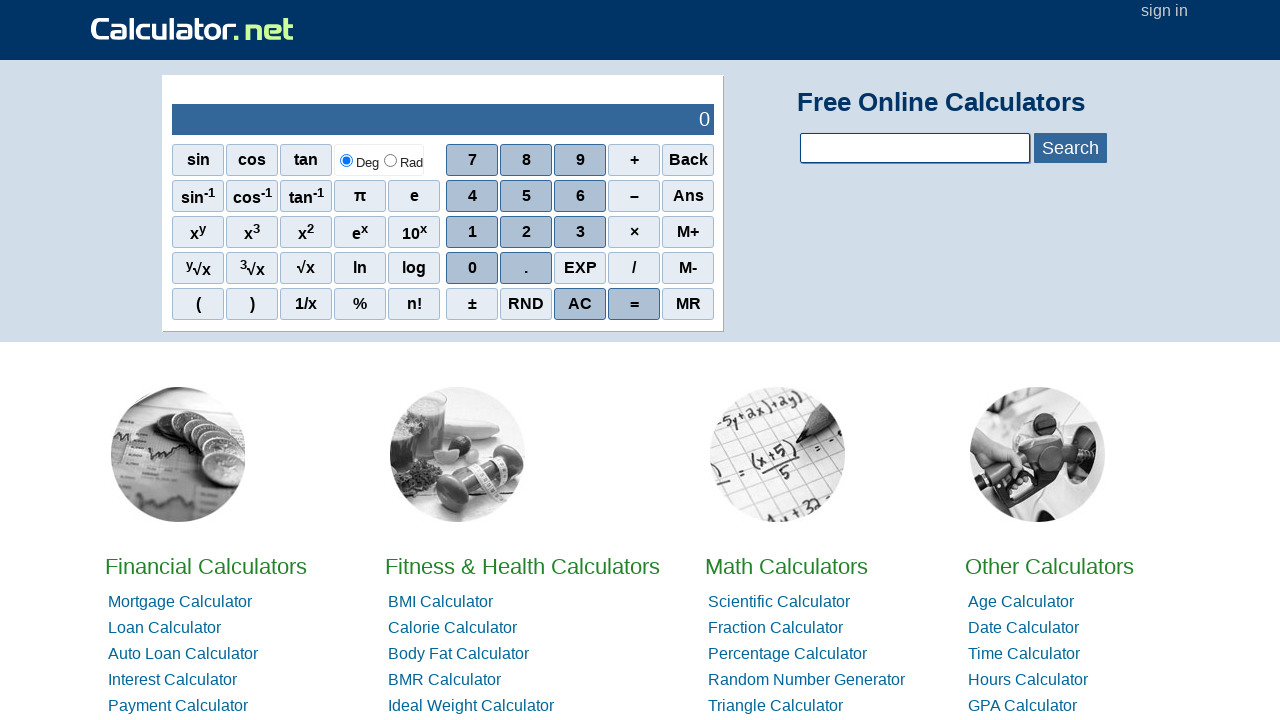

Clicked digit 4 at (472, 196) on xpath=//span[contains(text(),'4')]
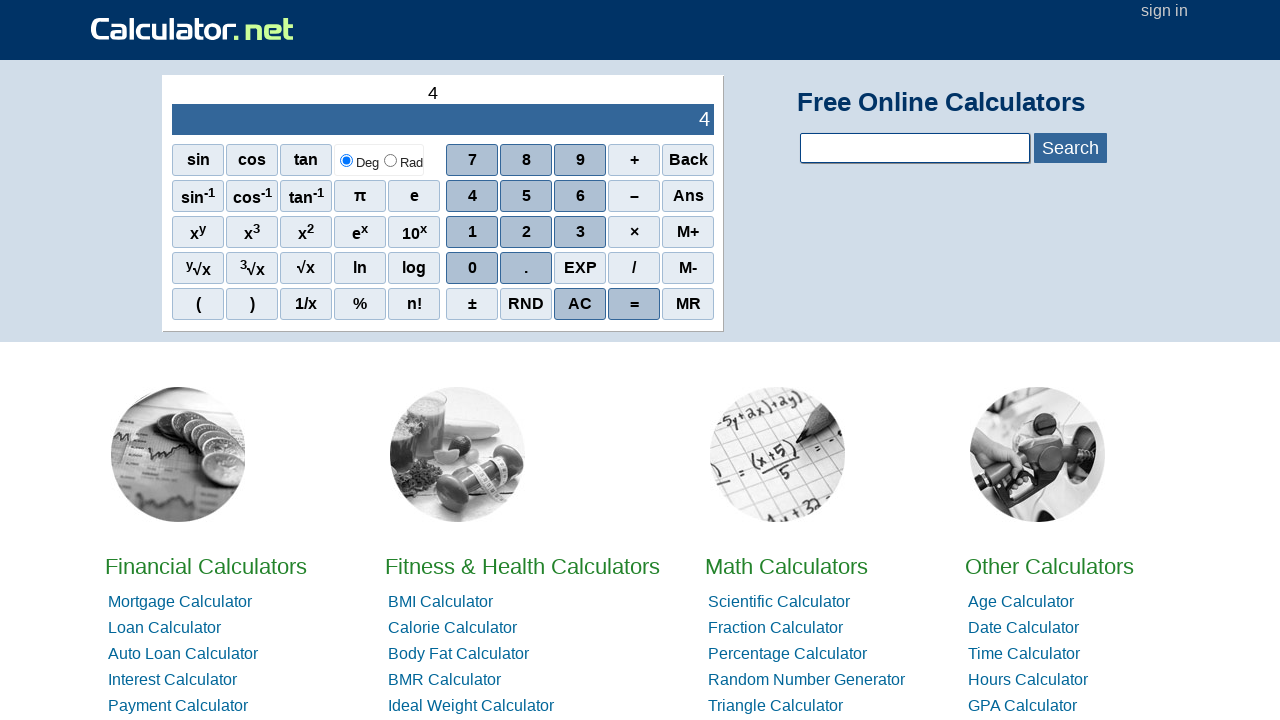

Clicked digit 2 at (526, 232) on xpath=//span[contains(text(),'2')]
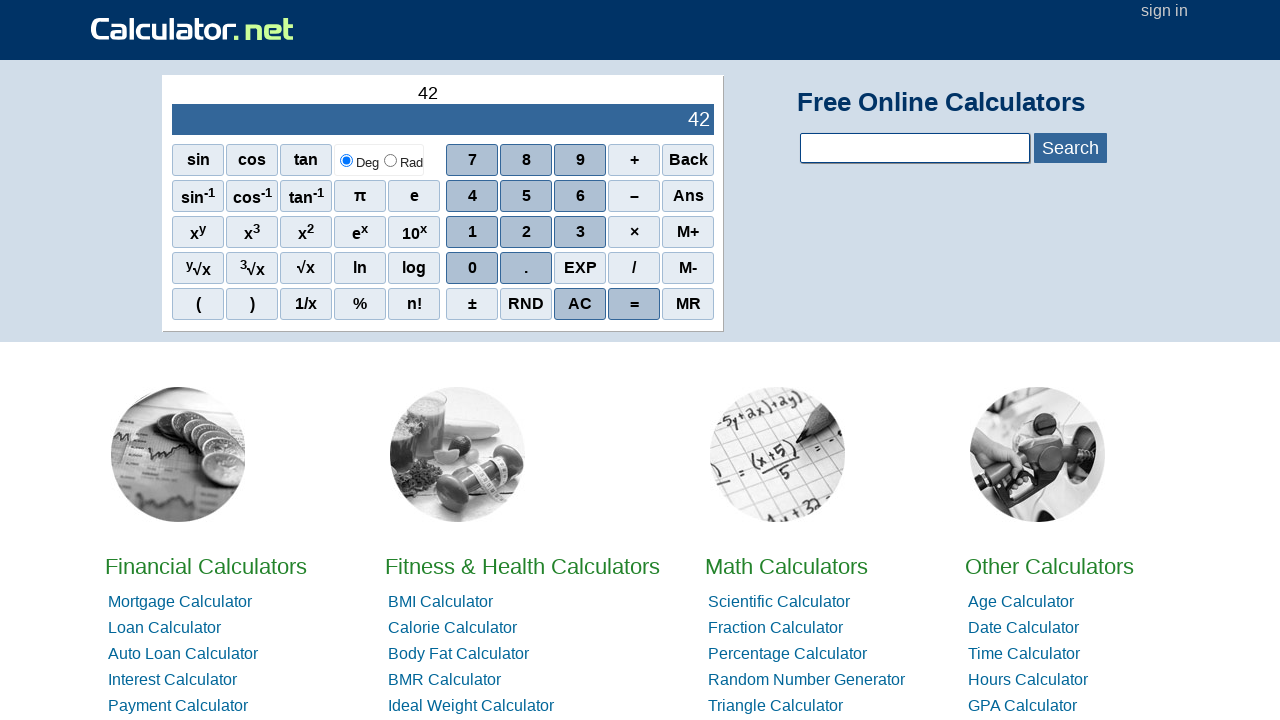

Clicked digit 3 at (580, 232) on xpath=//span[contains(text(),'3')]
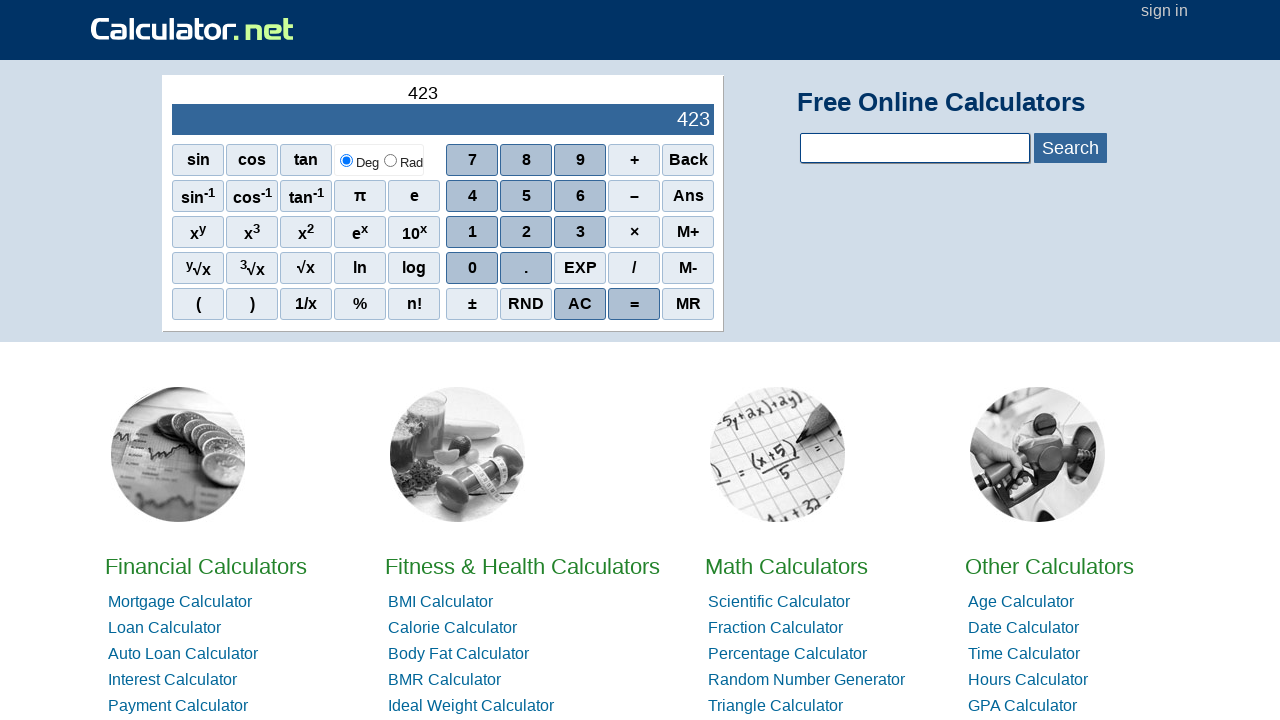

Clicked multiplication operator (×) at (634, 232) on xpath=//span[contains(text(),'×')]
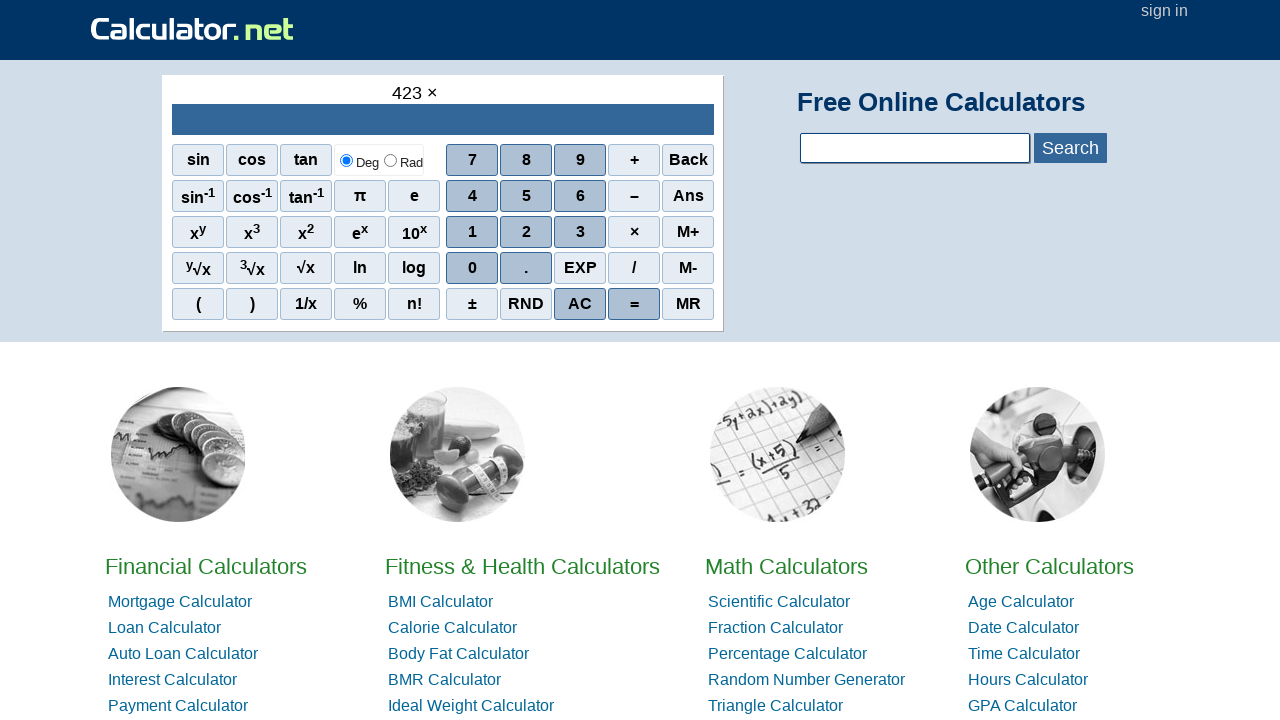

Clicked digit 5 at (526, 196) on xpath=//span[contains(text(),'5')]
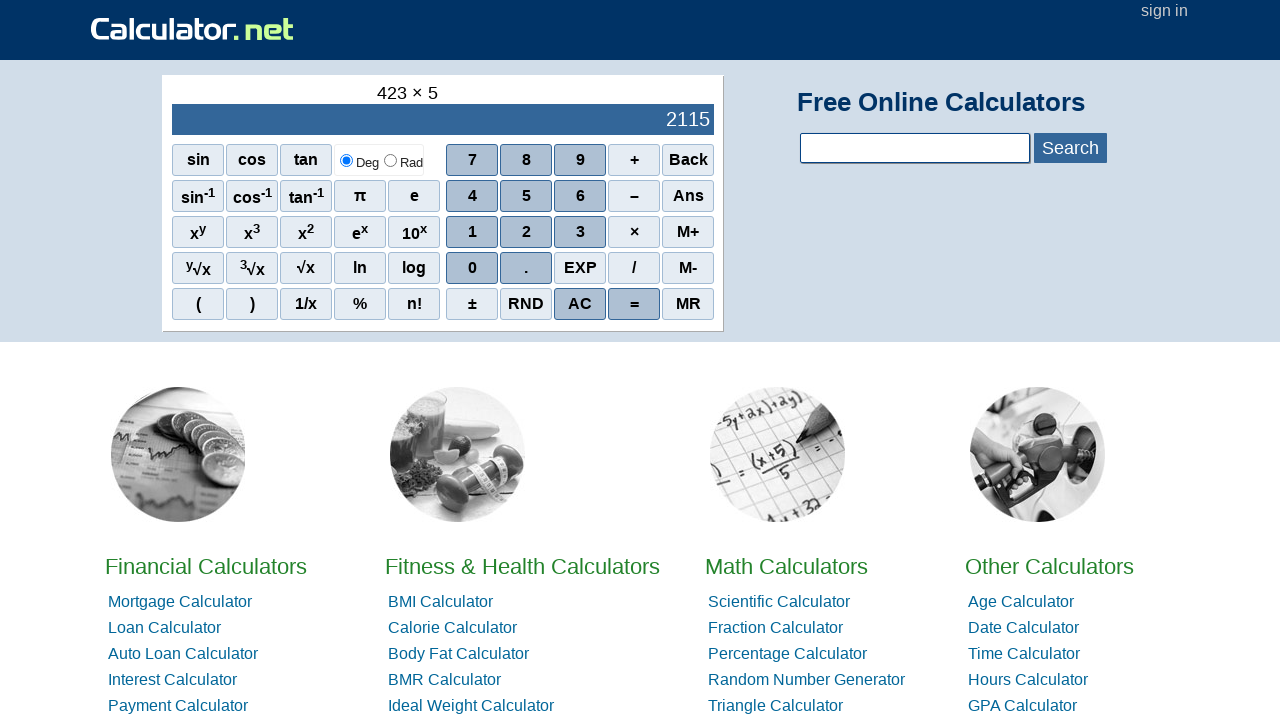

Clicked digit 2 at (526, 232) on xpath=//span[contains(text(),'2')]
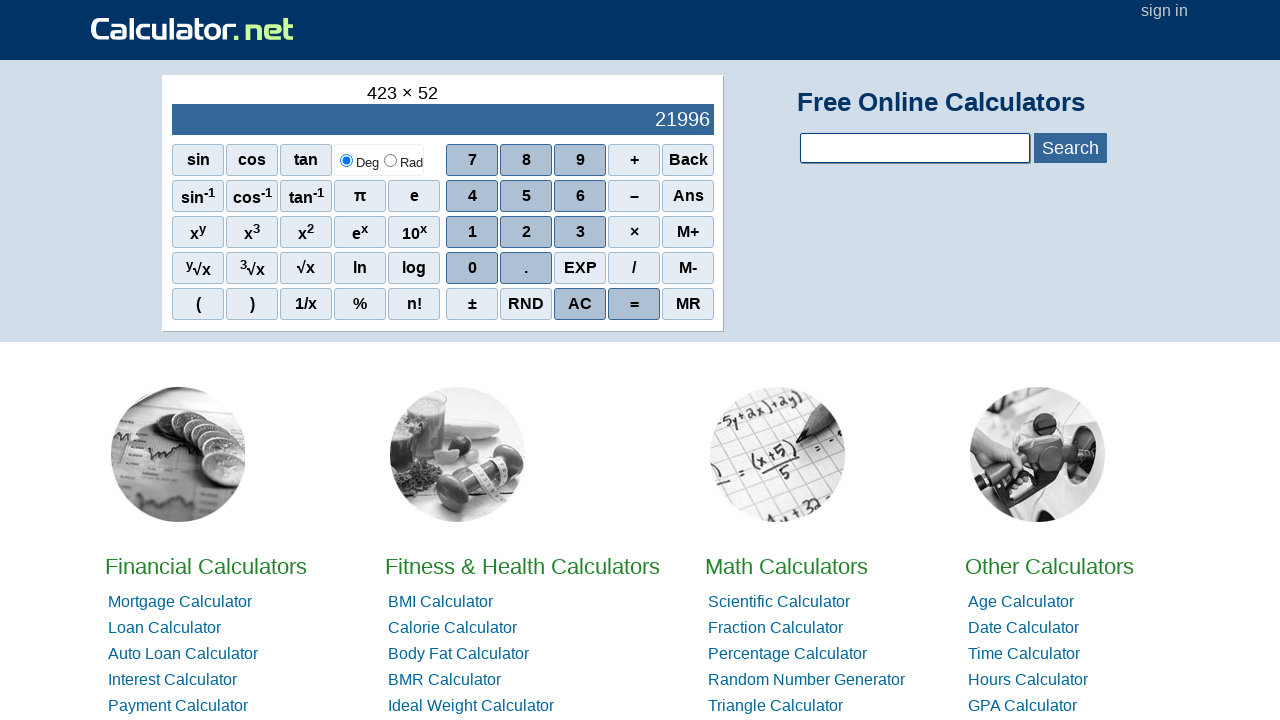

Clicked digit 5 at (526, 196) on xpath=//span[contains(text(),'5')]
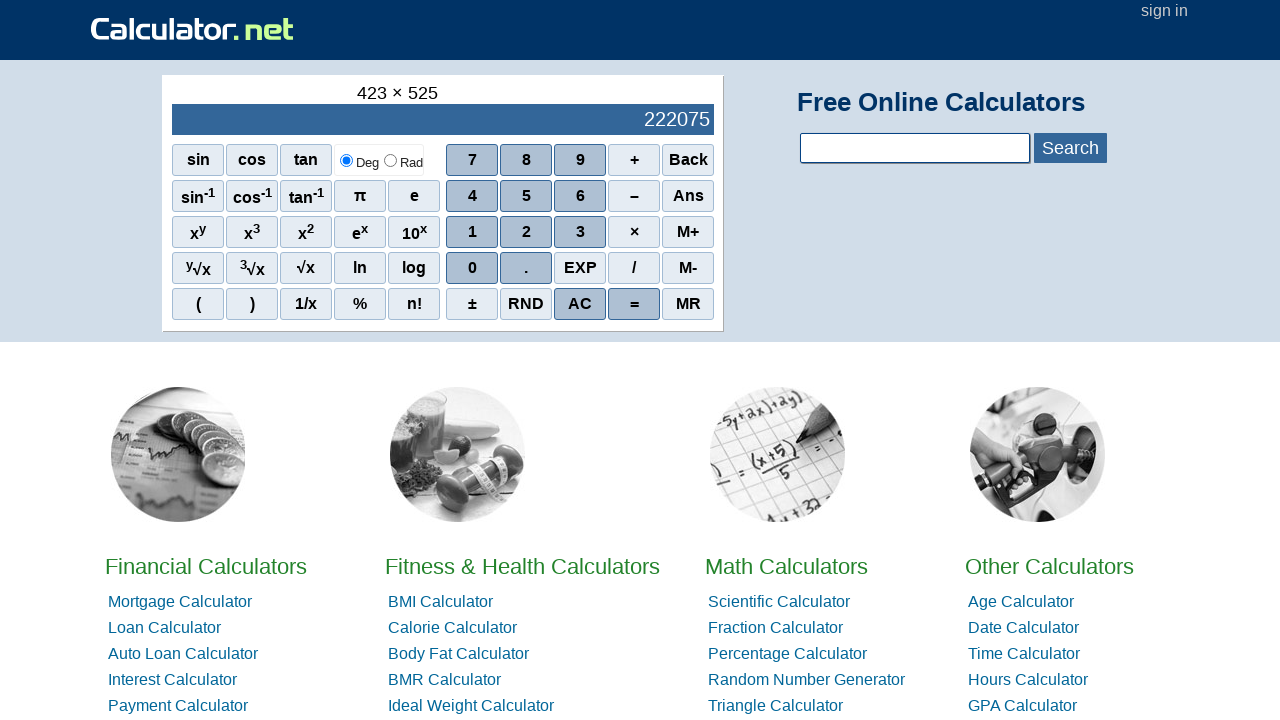

Located result display element
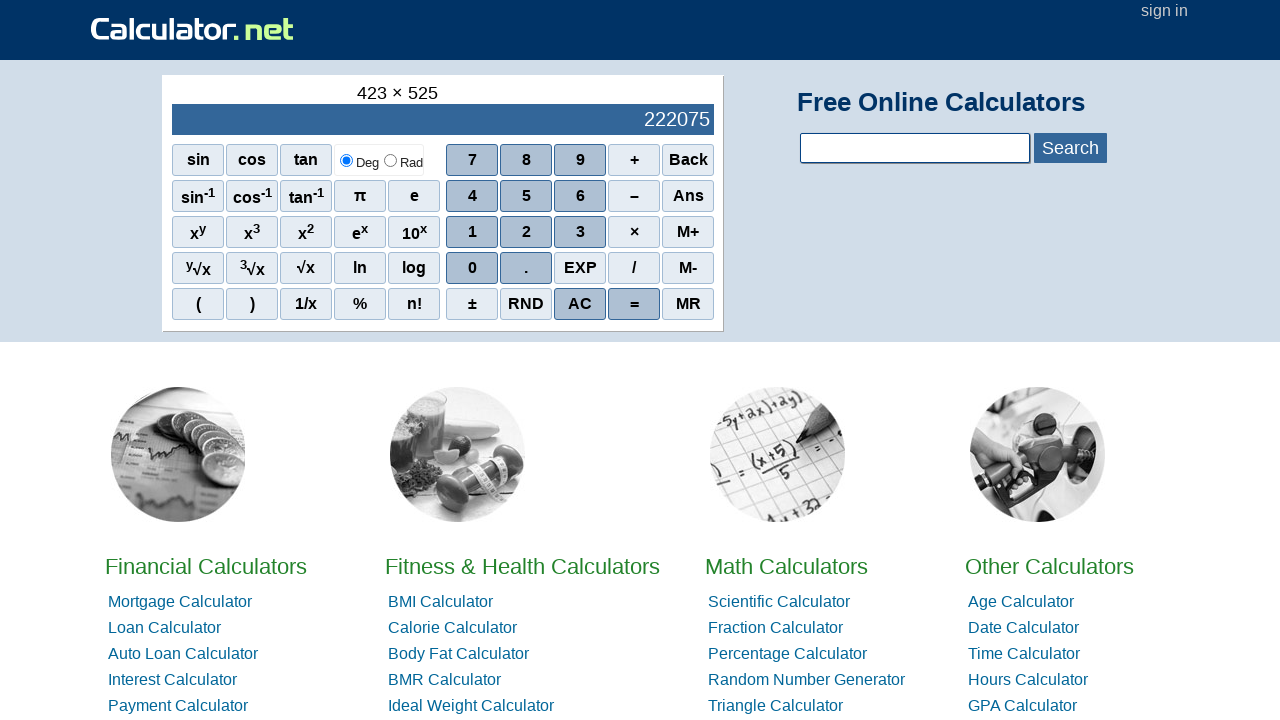

Retrieved result text: 222075
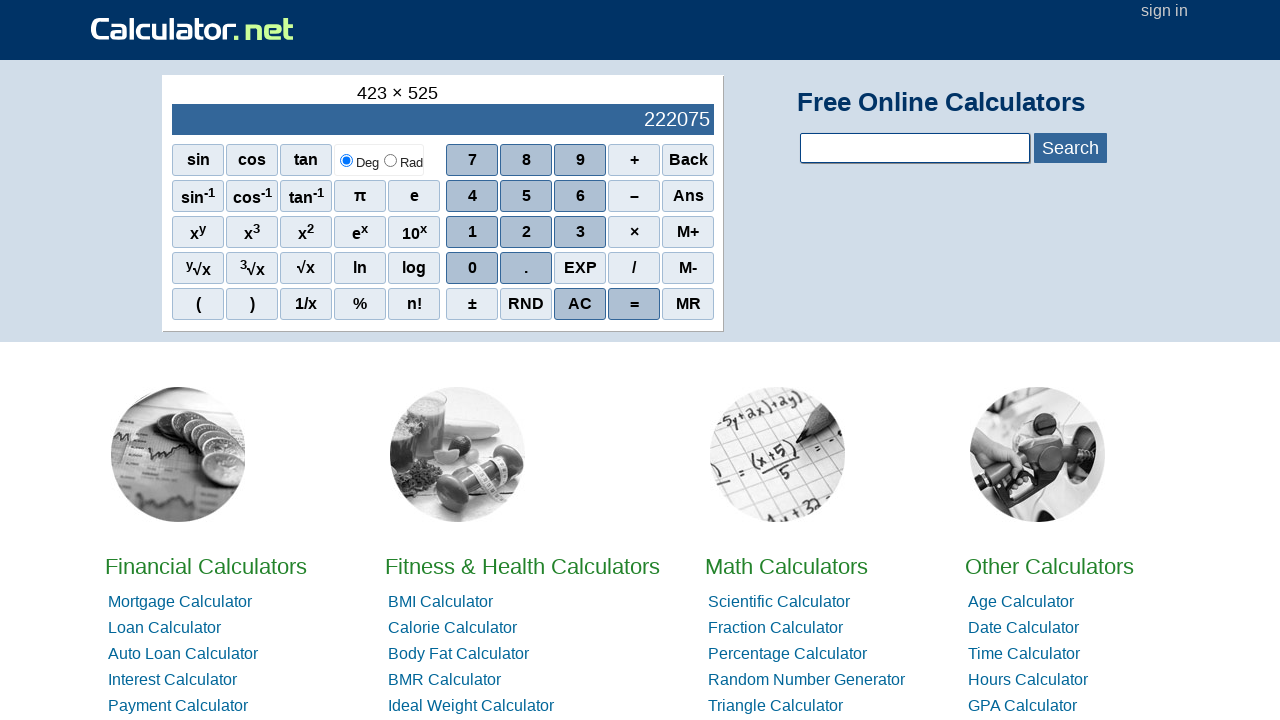

Verified result equals 222075 (423 × 525)
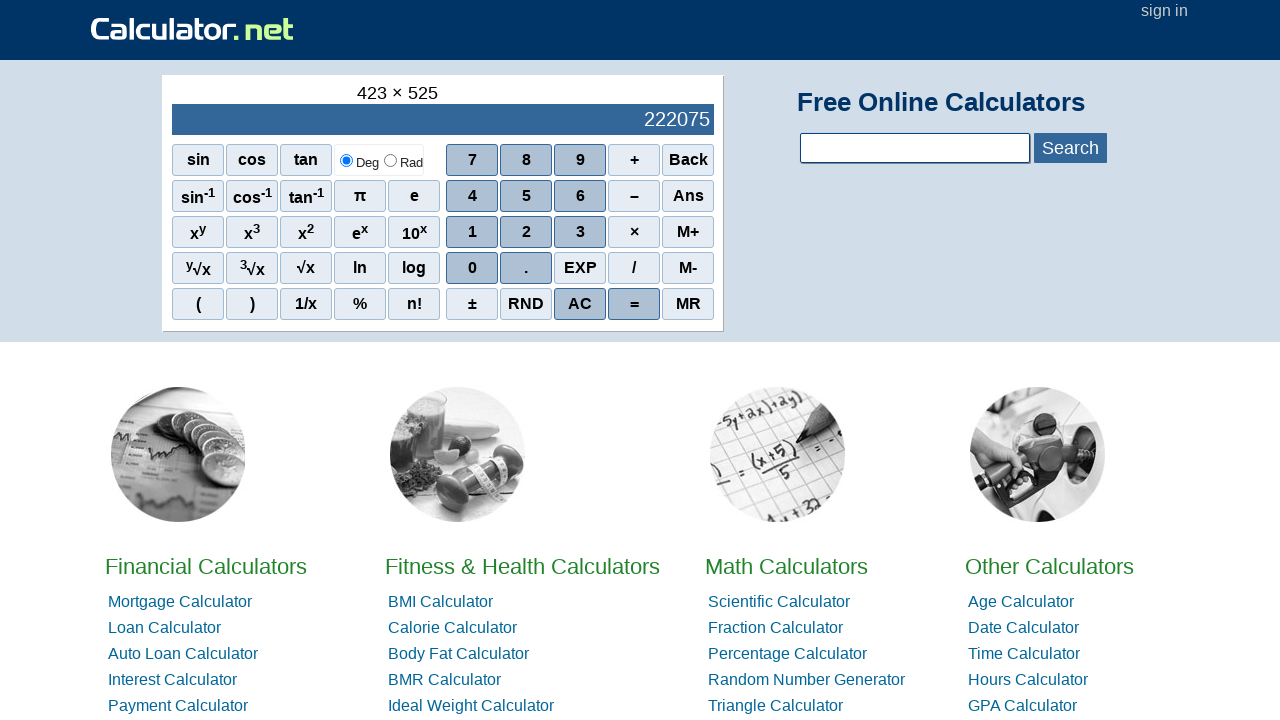

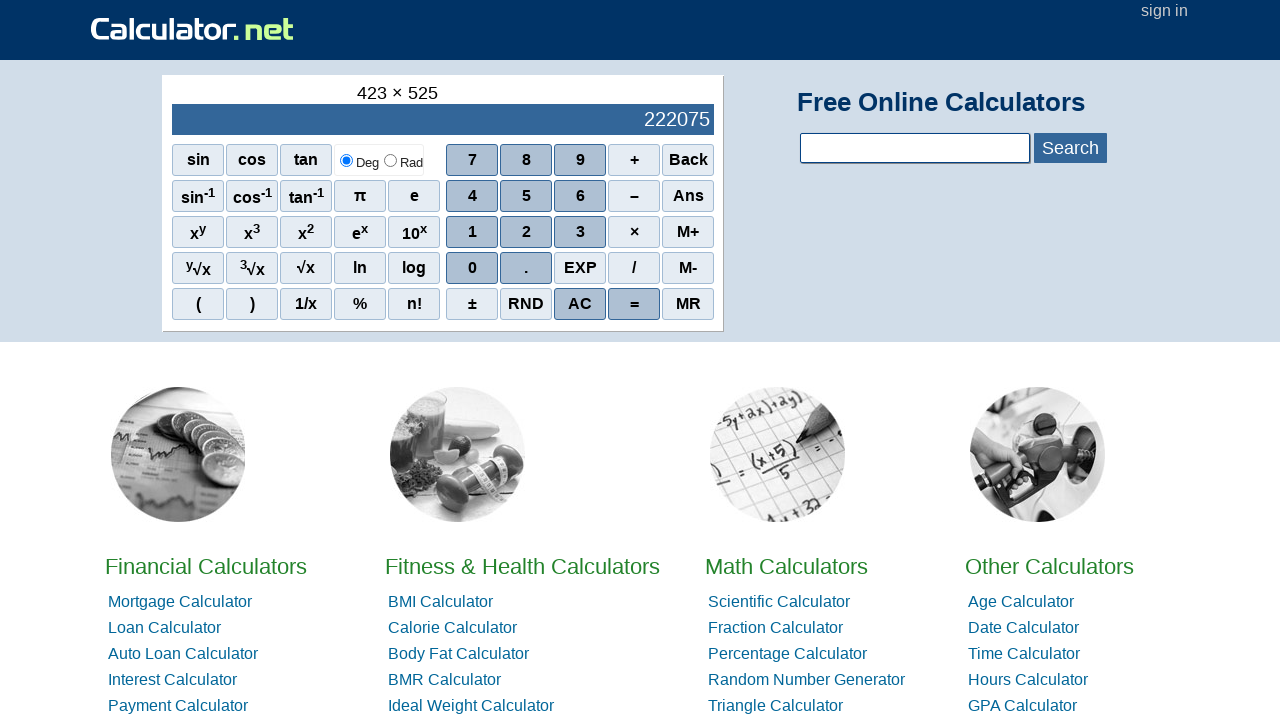